Tests the clear button functionality by filling in the form, performing a conversion, then clicking clear and verifying all fields are reset

Starting URL: https://omardev3.github.io/excurrencies/currency%20exchange.html

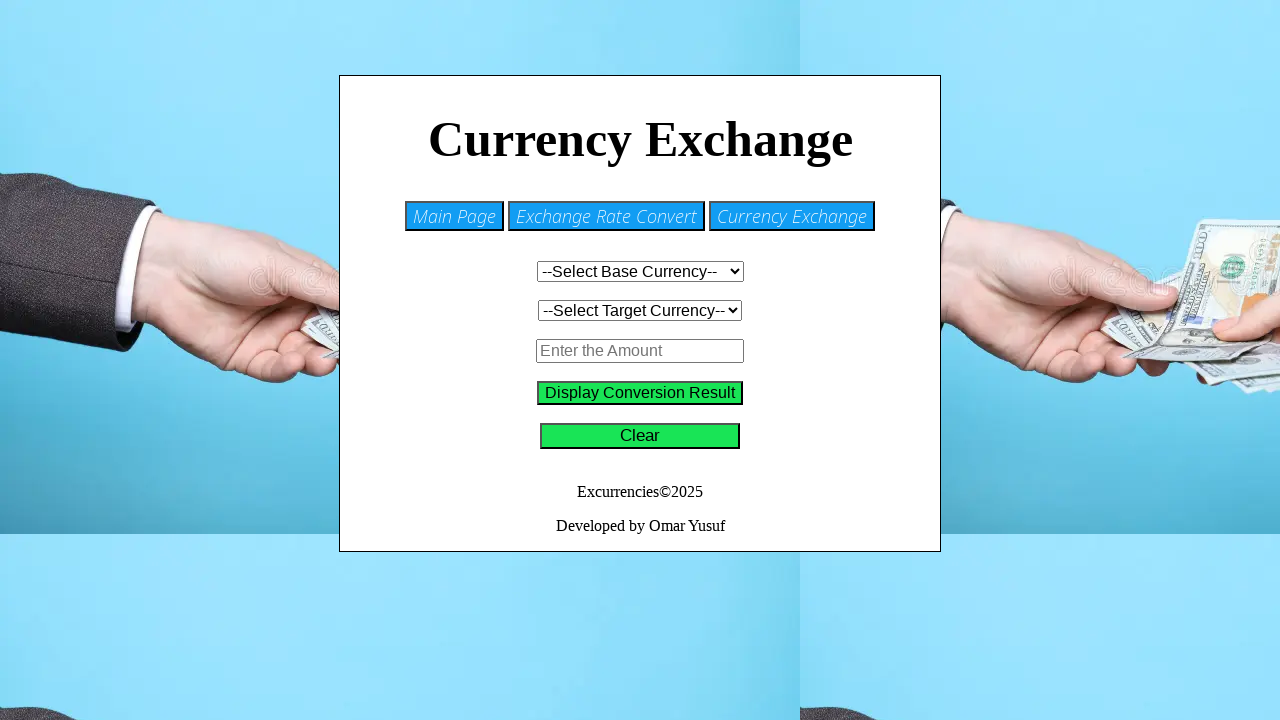

Selected BHD as base currency on #base-currency2
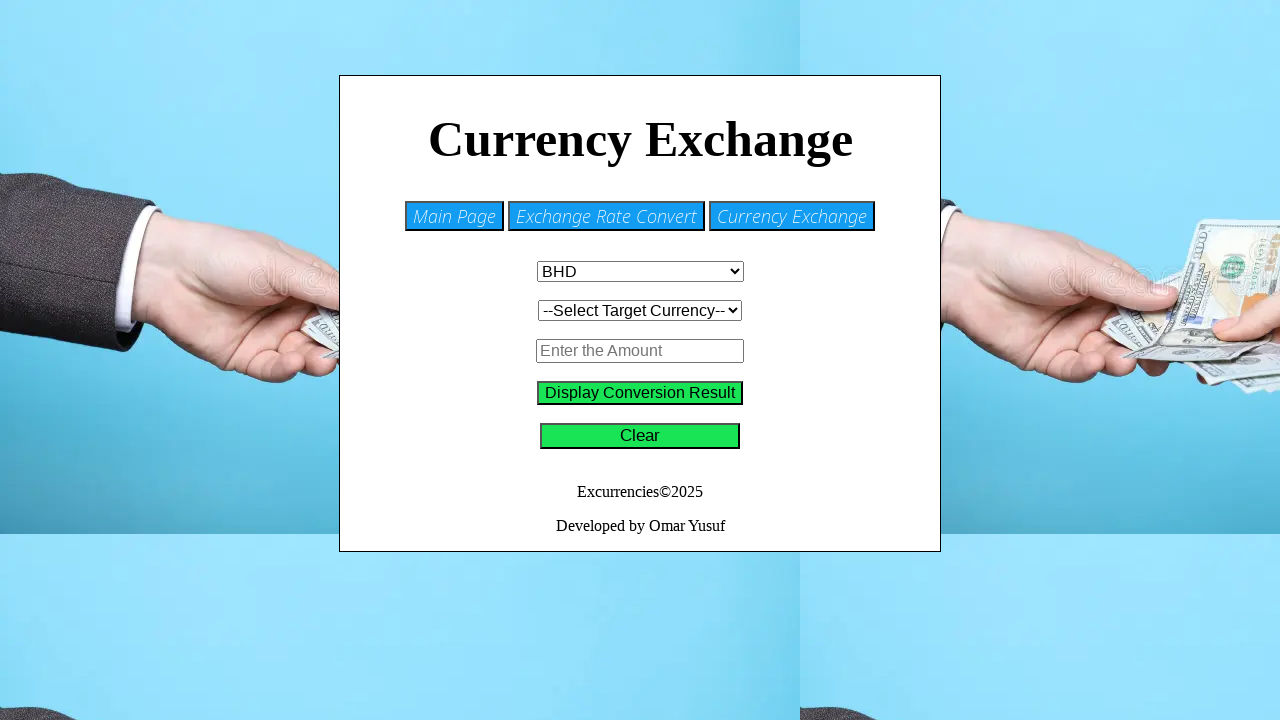

Selected SAR as target currency on #target-currency2
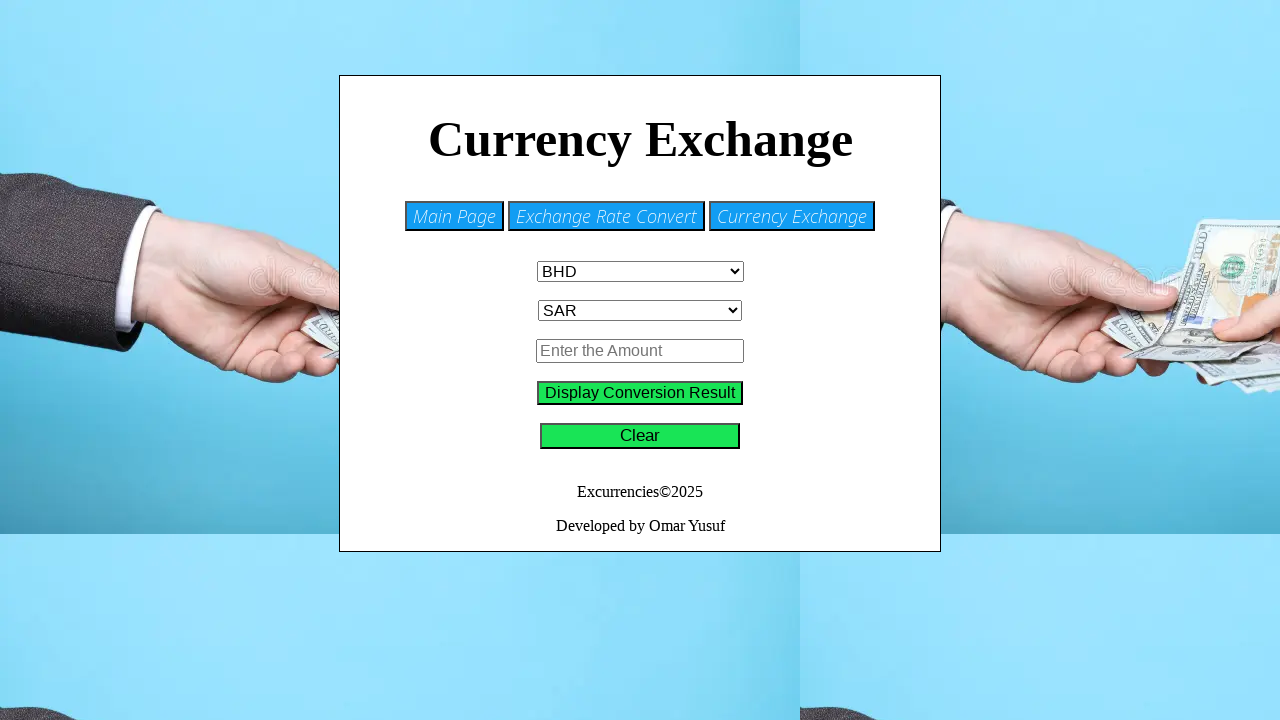

Entered amount value of 100 on #amount
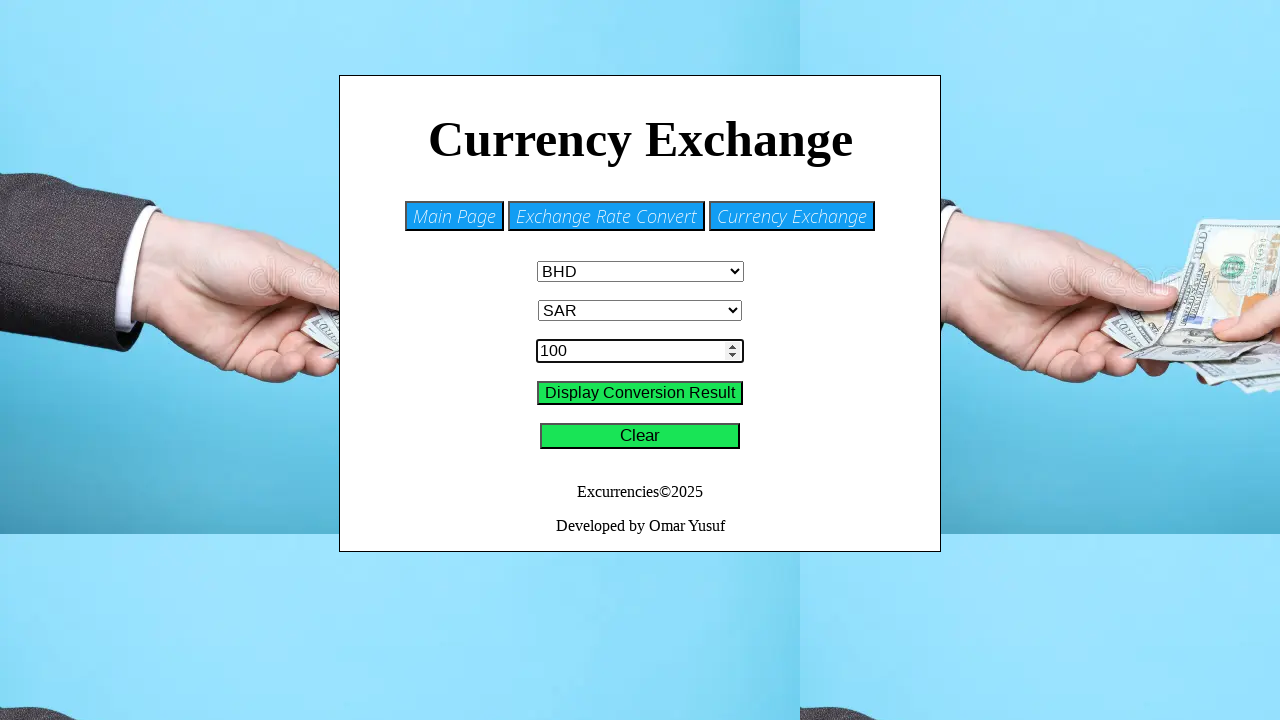

Clicked convert button to perform conversion at (640, 393) on #convert-button2
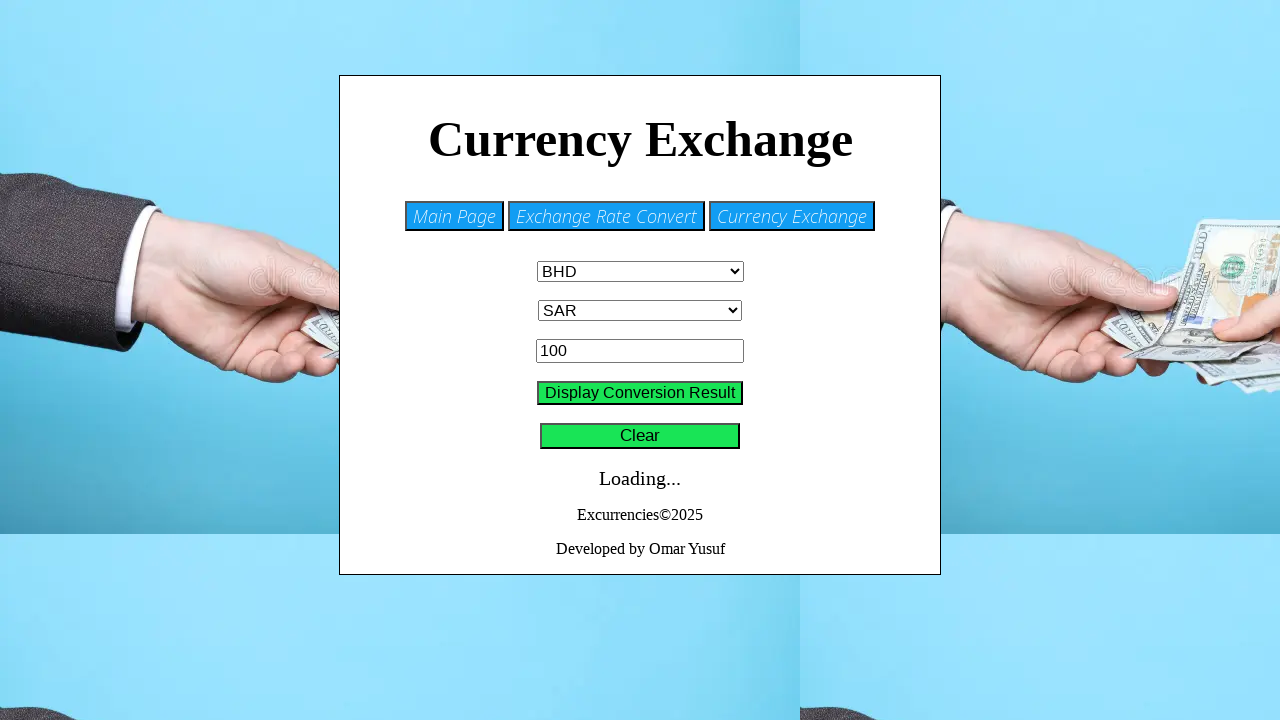

Clicked clear button to reset form at (640, 436) on xpath=/html/body/div/div[3]/form/button[2]
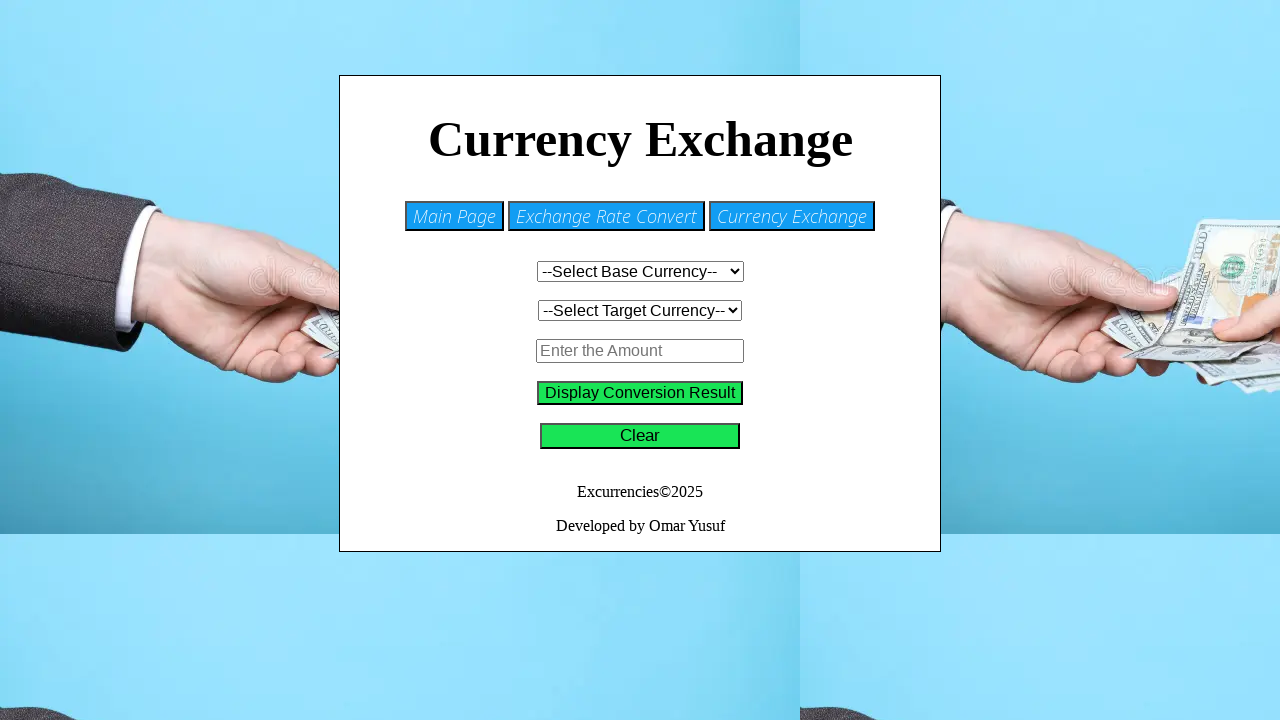

Retrieved base currency dropdown value
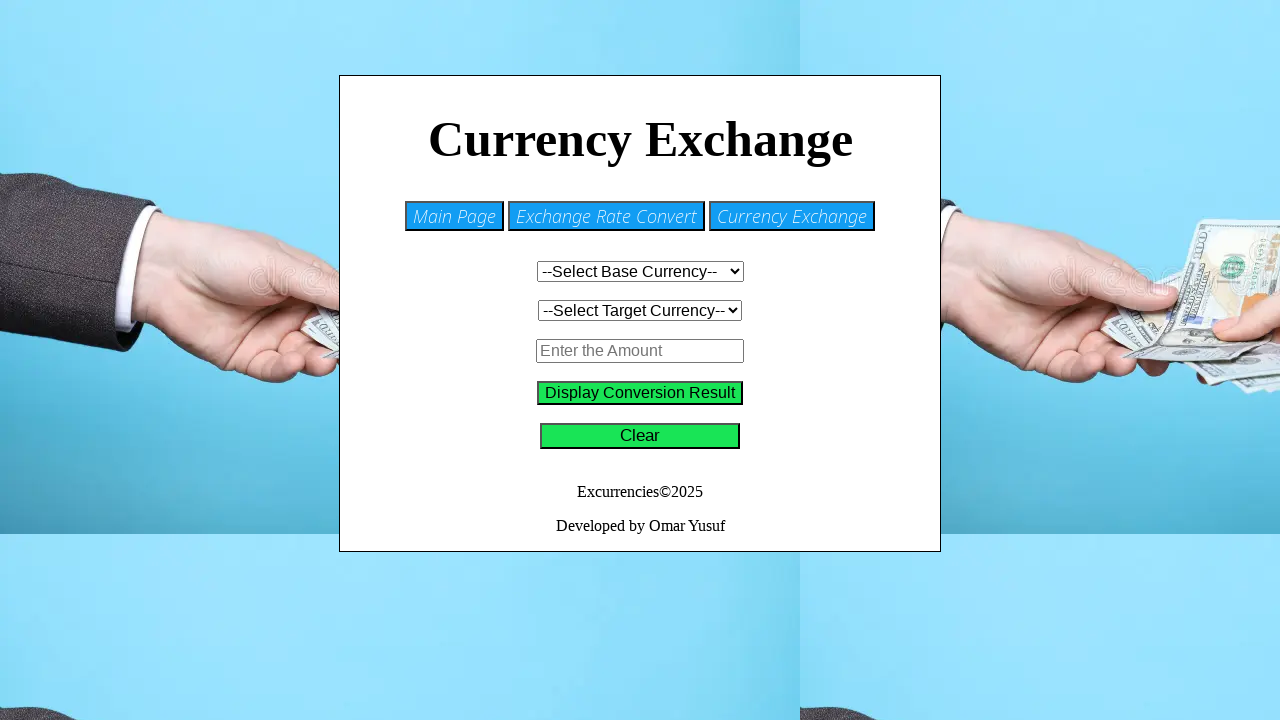

Retrieved target currency dropdown value
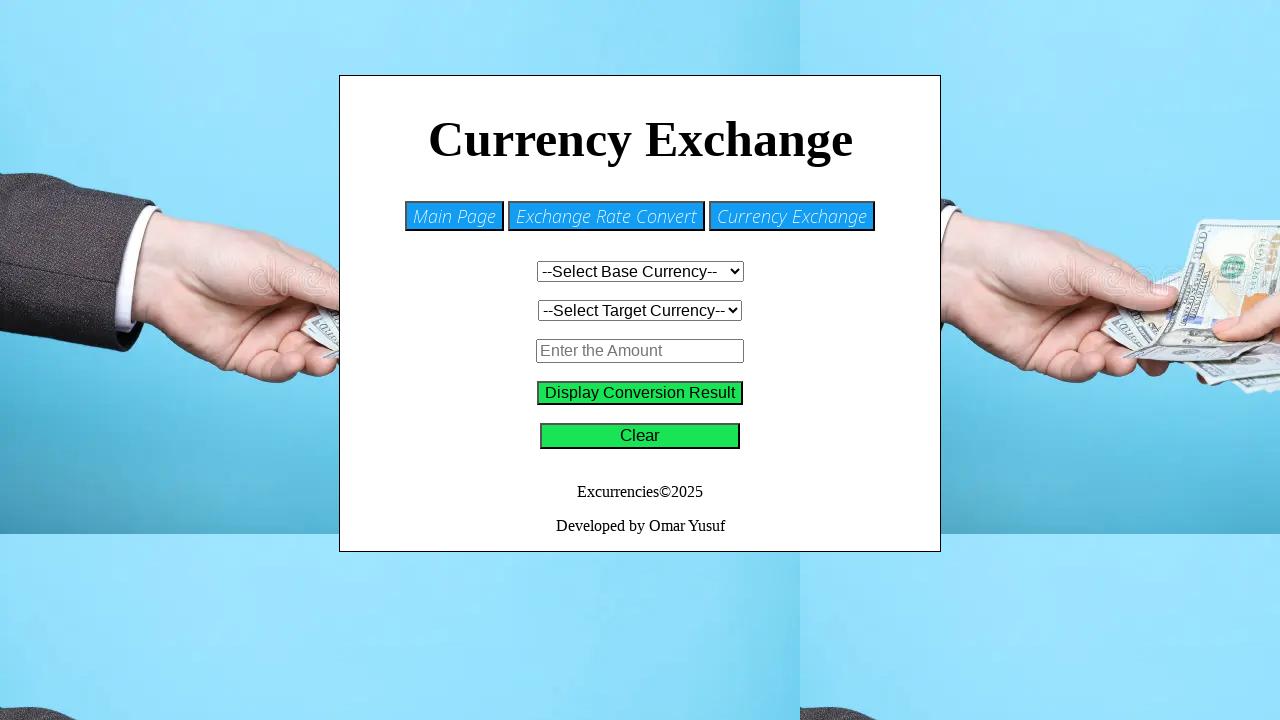

Retrieved amount field value
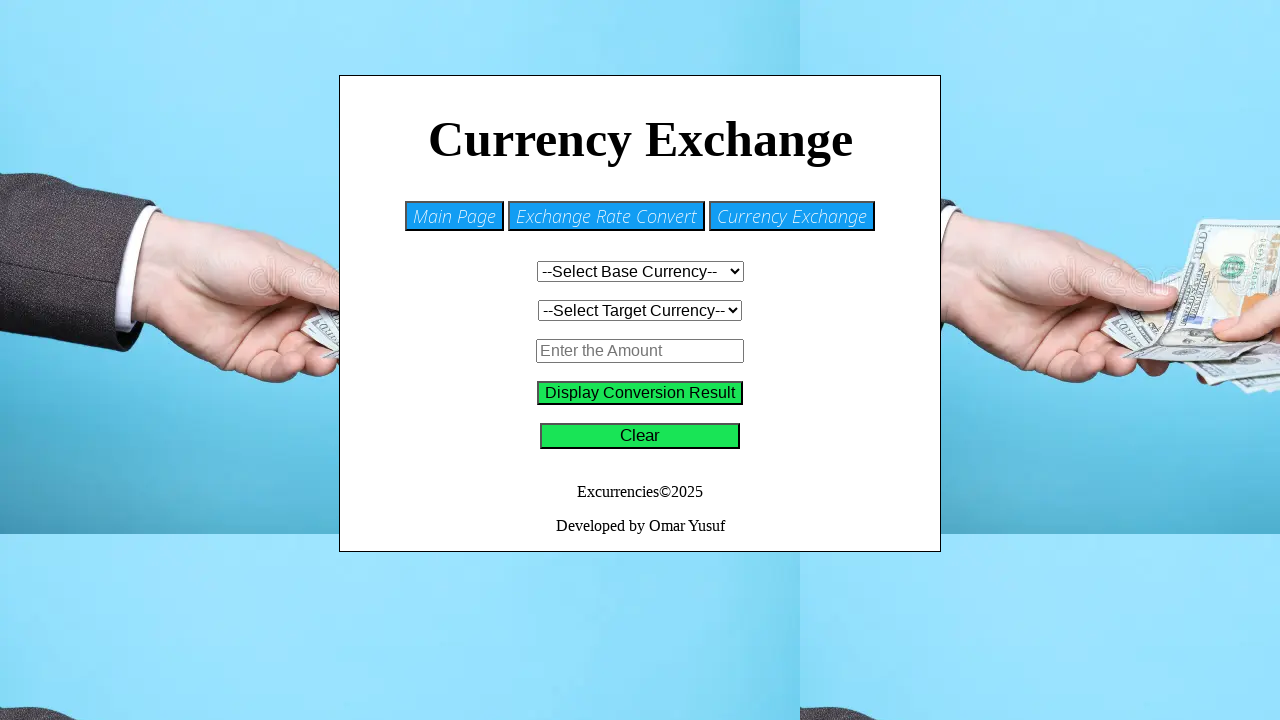

Retrieved display result text content
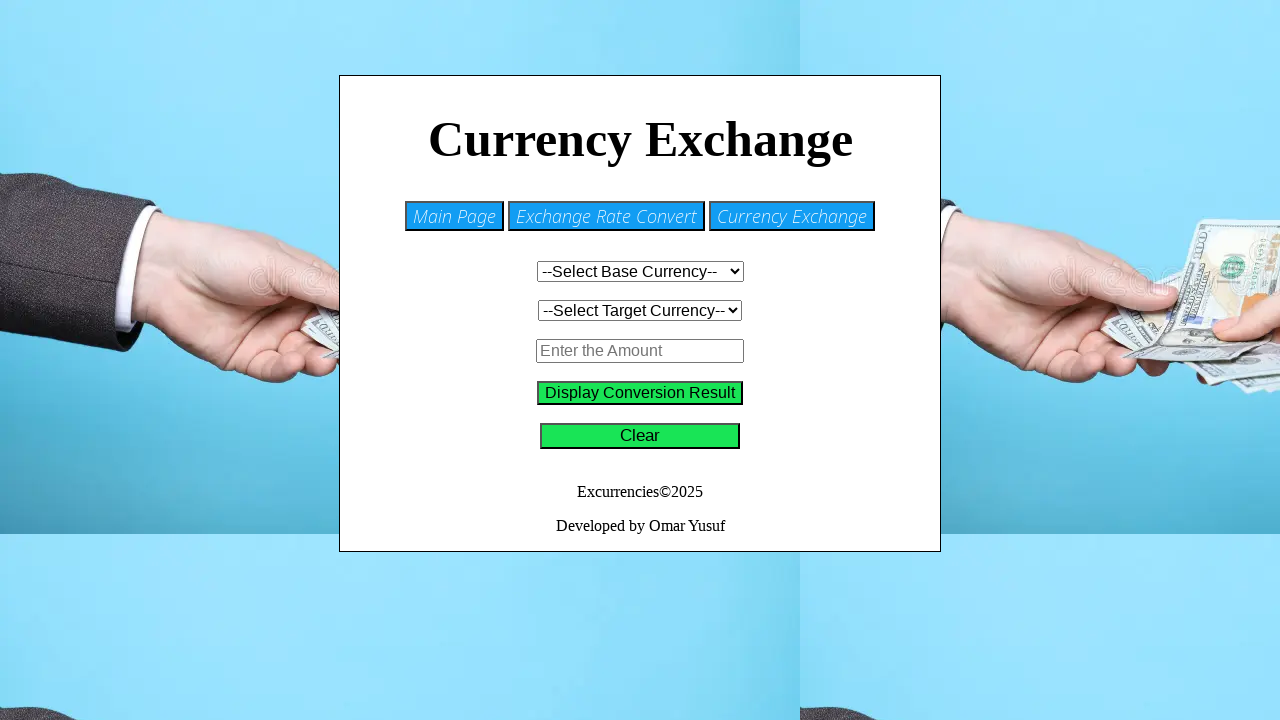

Verified base currency field is cleared
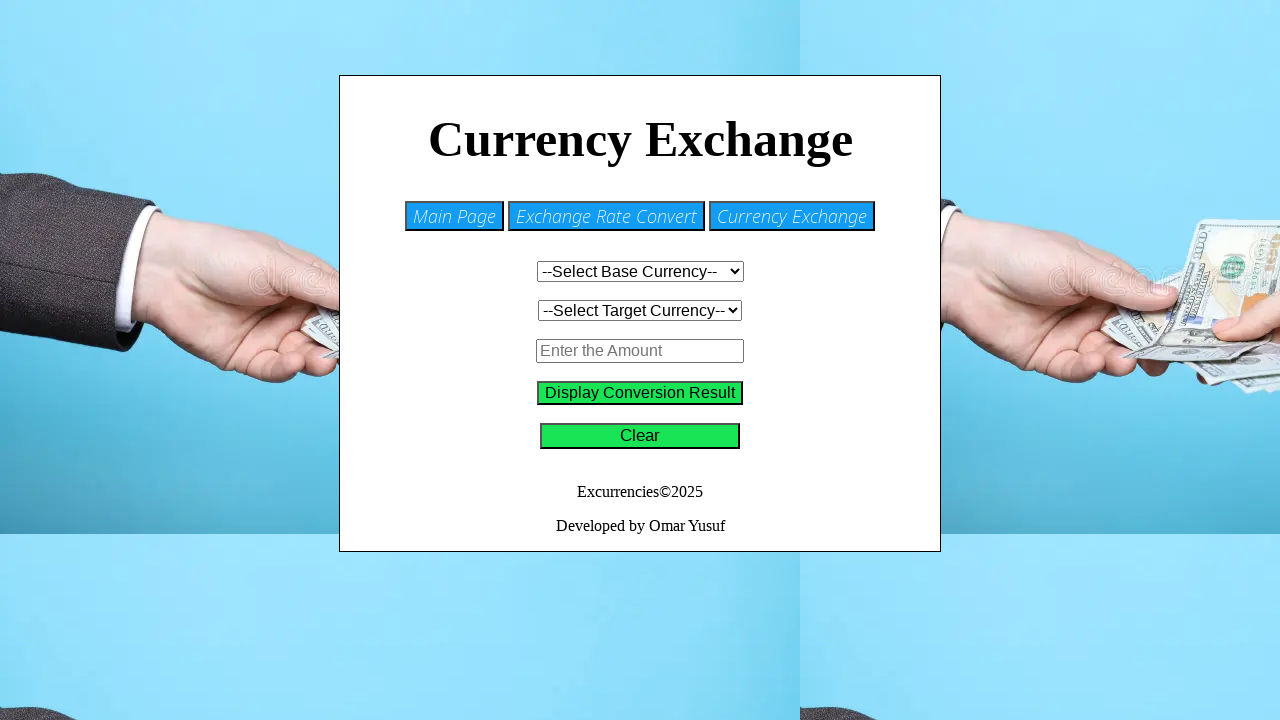

Verified target currency field is cleared
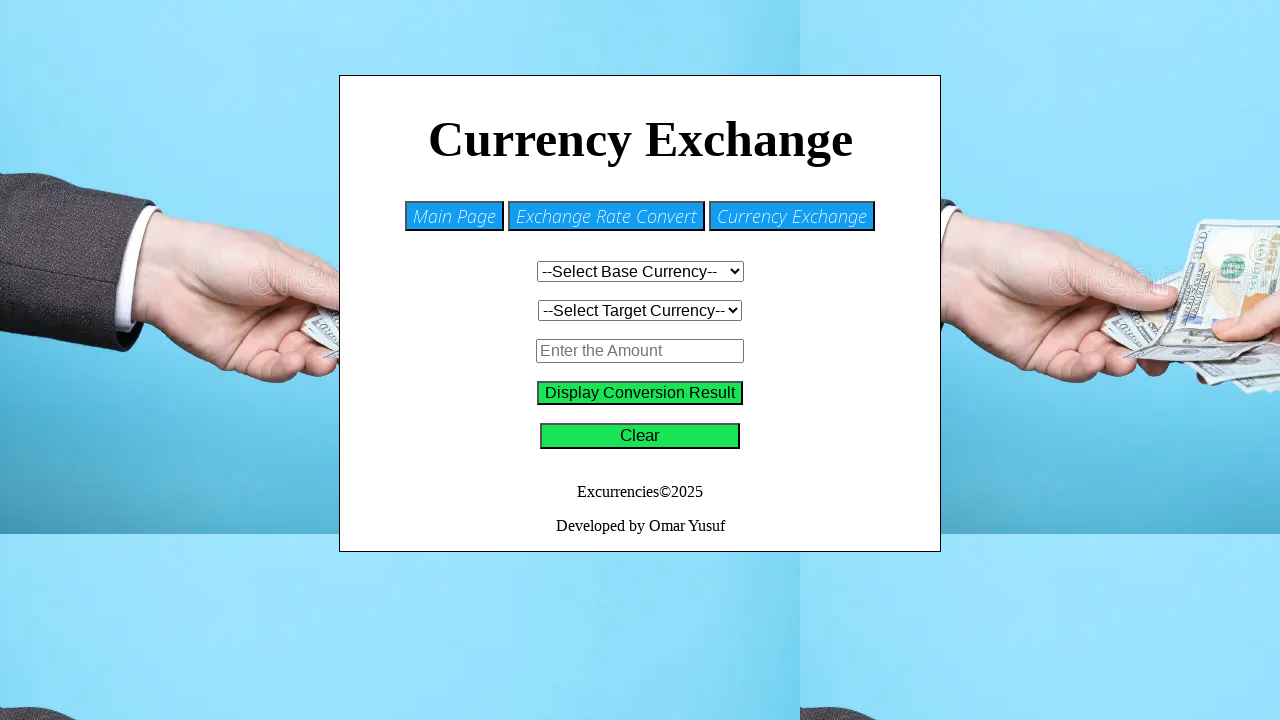

Verified amount field is cleared
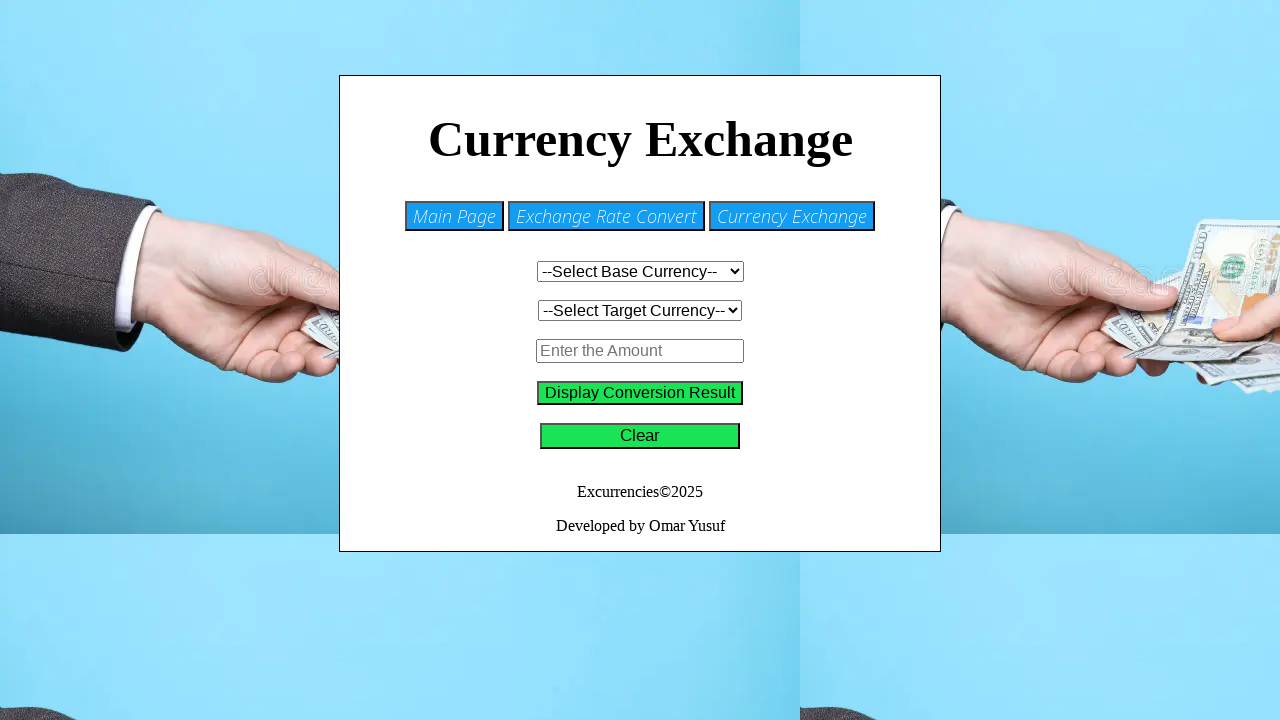

Verified display result is cleared
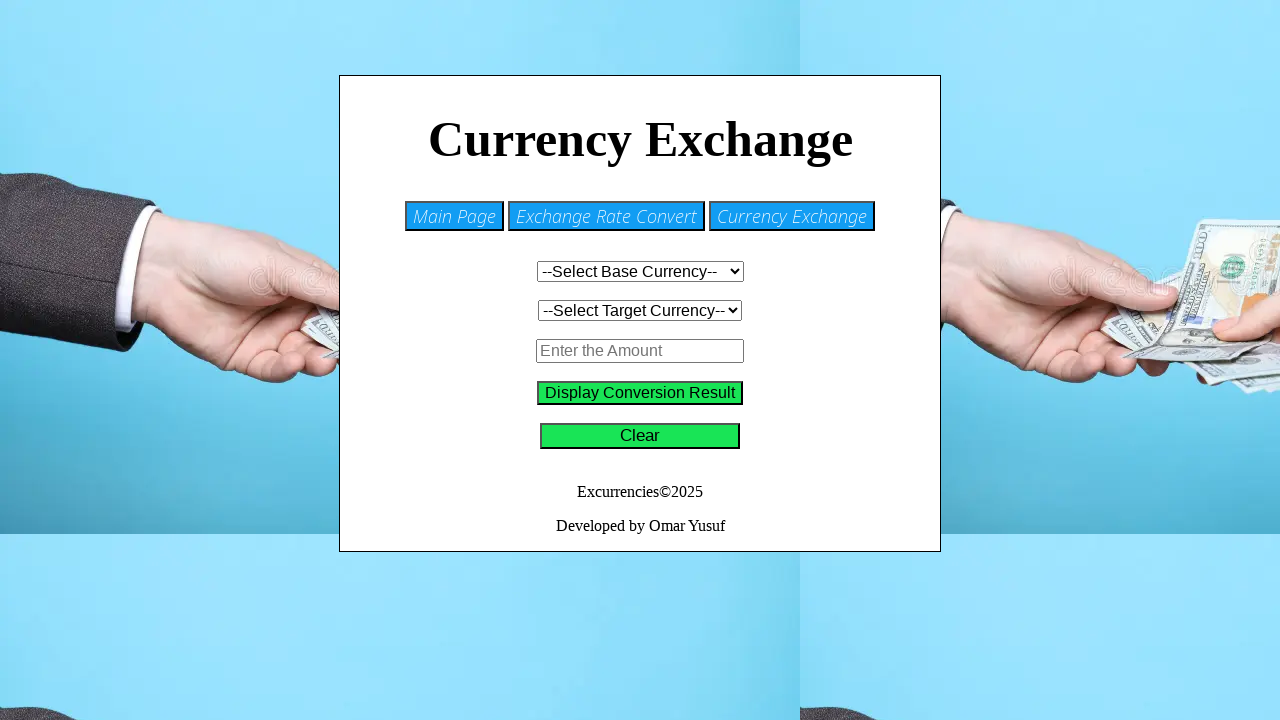

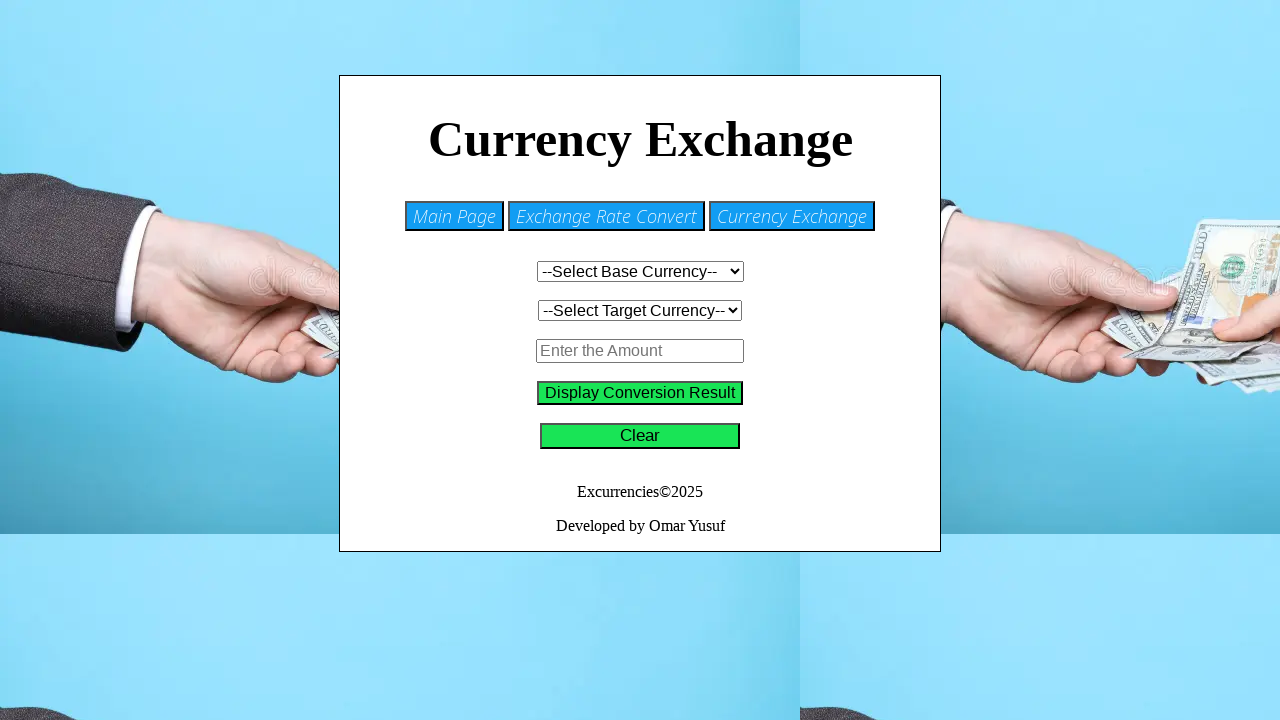